Verifies that the compass image loads with the correct source attribute

Starting URL: https://bonigarcia.dev/selenium-webdriver-java/loading-images.html

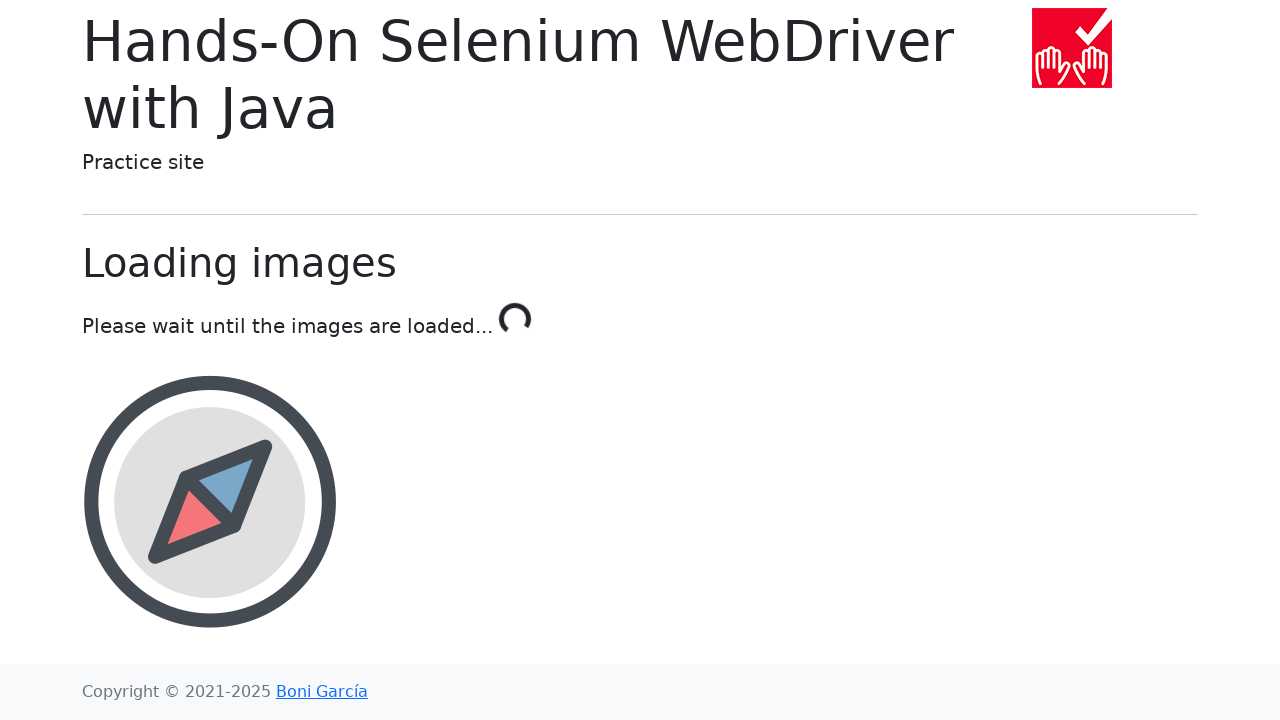

Waited for compass image element to load
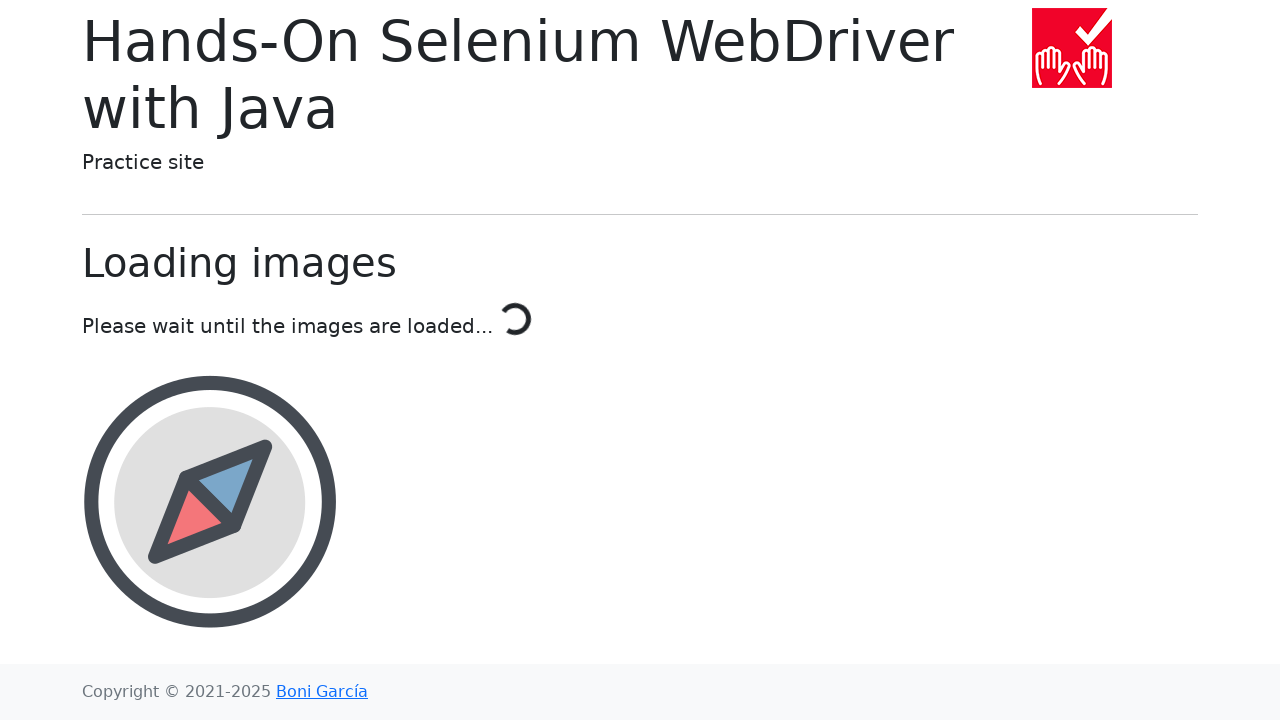

Verified that compass image src attribute contains 'compass'
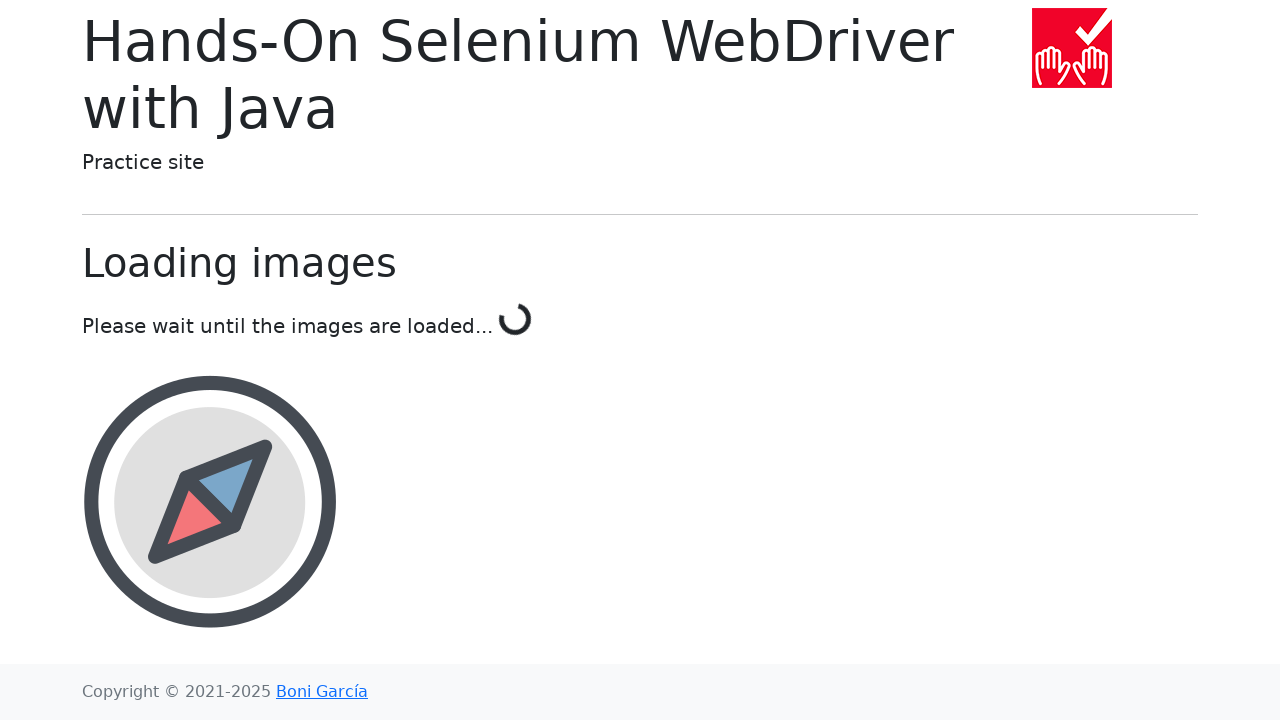

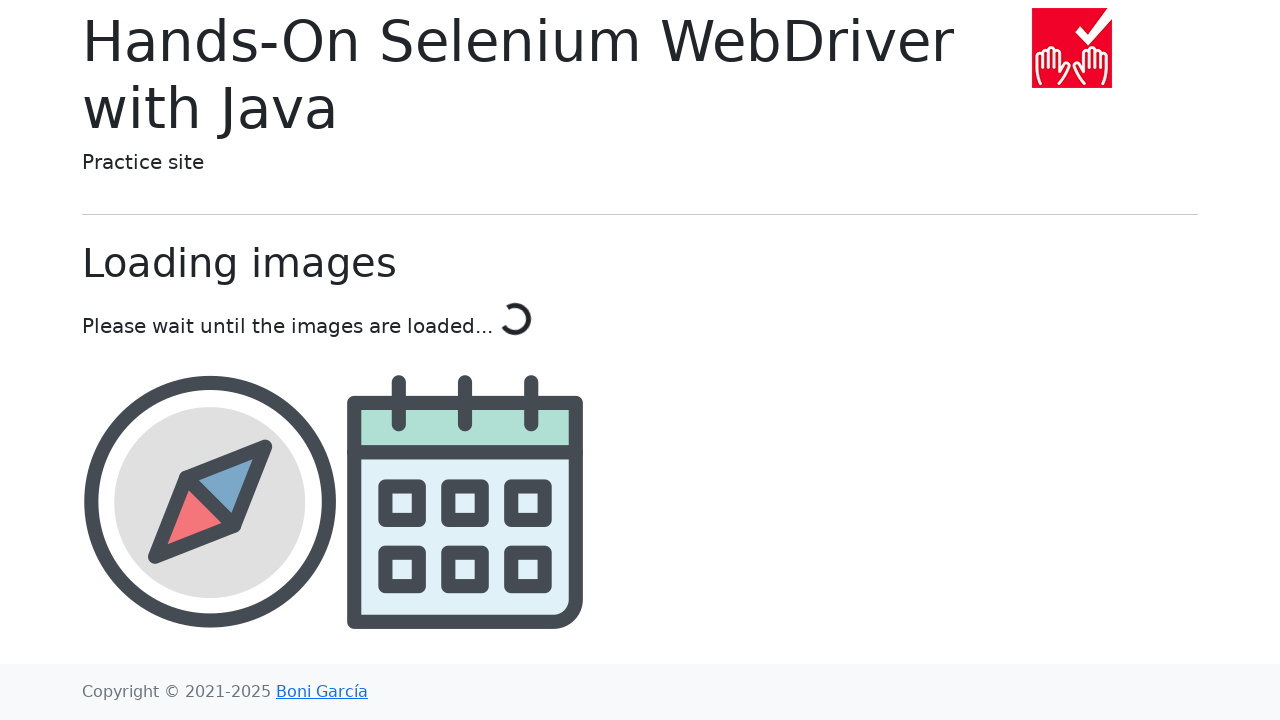